Tests selecting and deselecting all favorite drink checkboxes to verify checkbox functionality

Starting URL: https://practice-automation.com/form-fields/

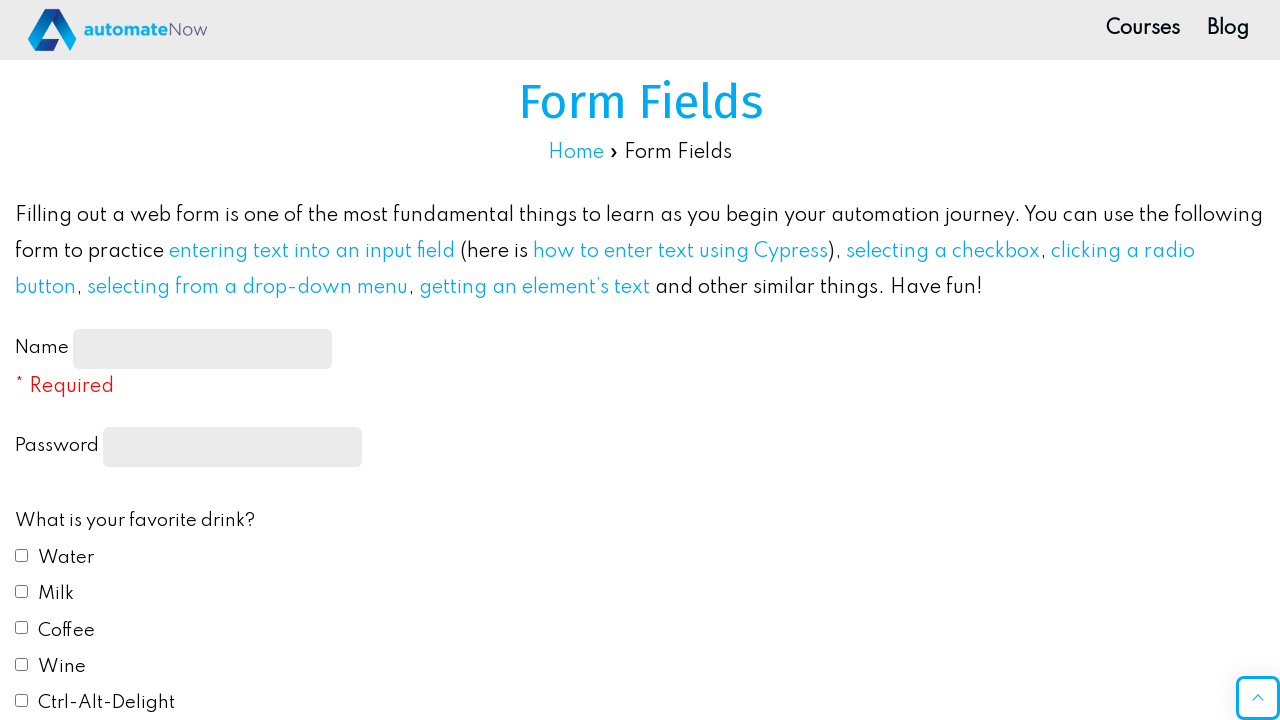

Checked first favorite drink checkbox (drink1) at (22, 555) on #drink1
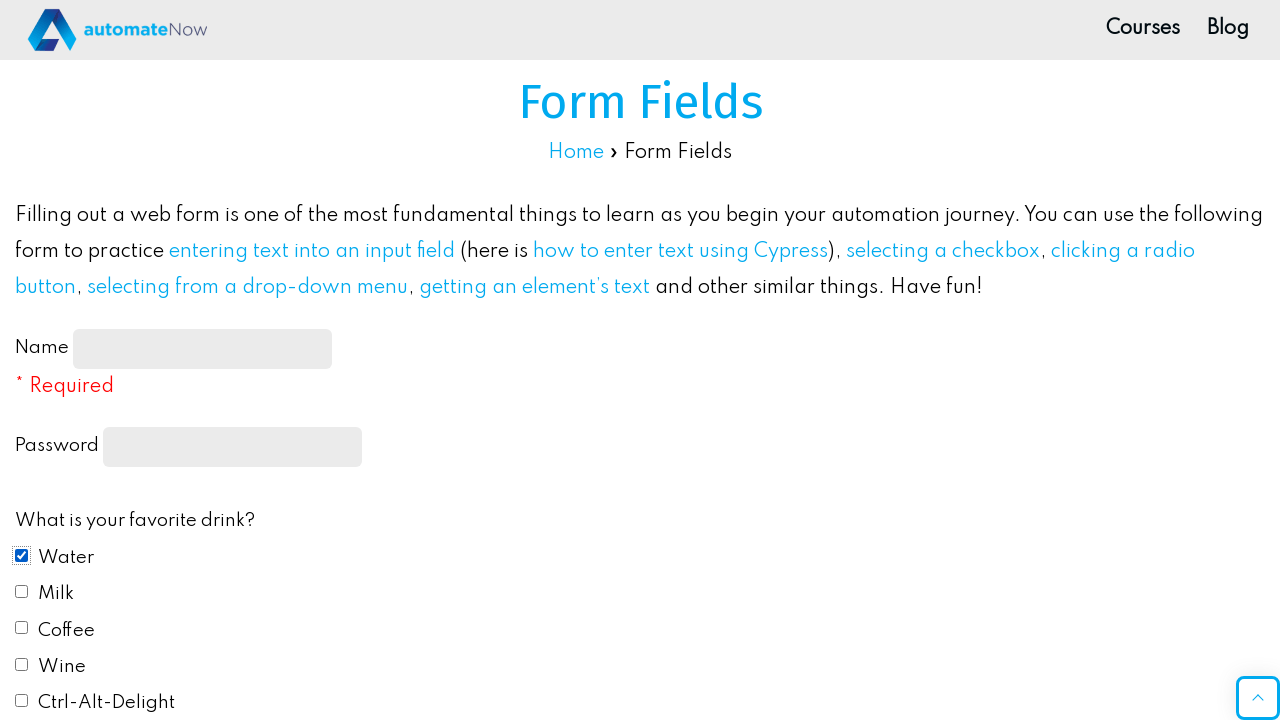

Checked second favorite drink checkbox (drink2) at (22, 591) on #drink2
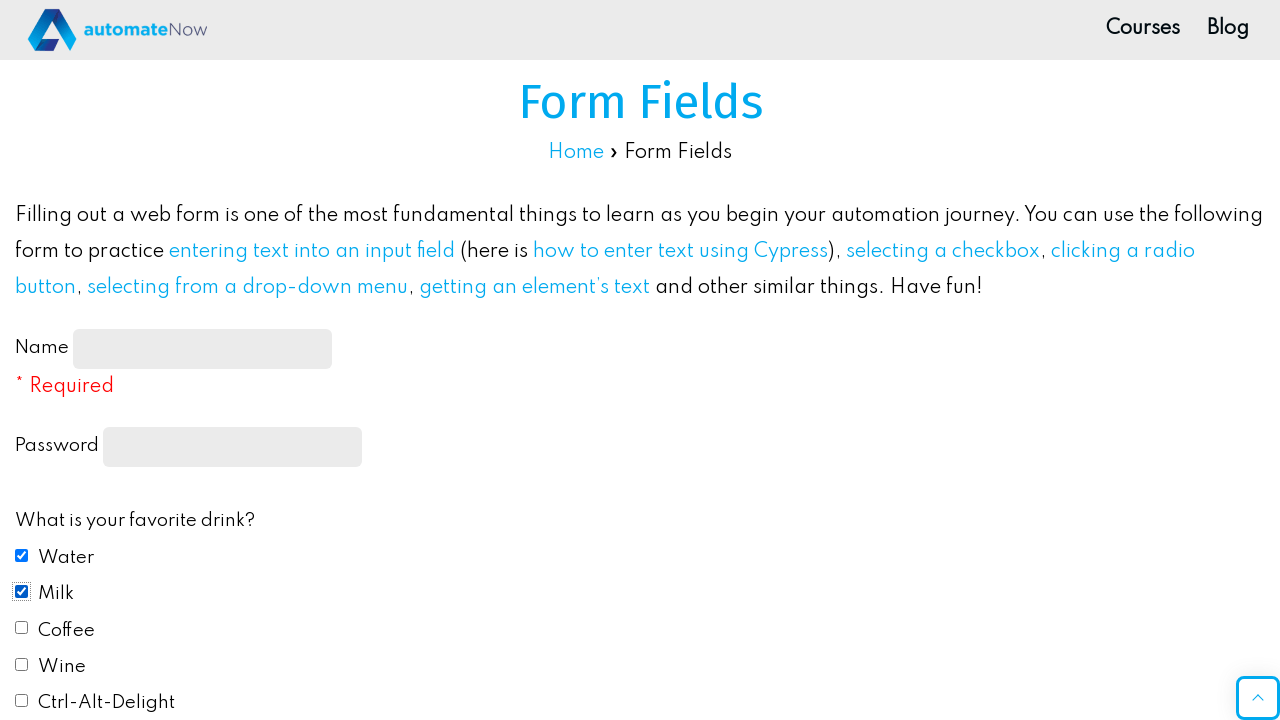

Checked third favorite drink checkbox (drink3) at (22, 628) on #drink3
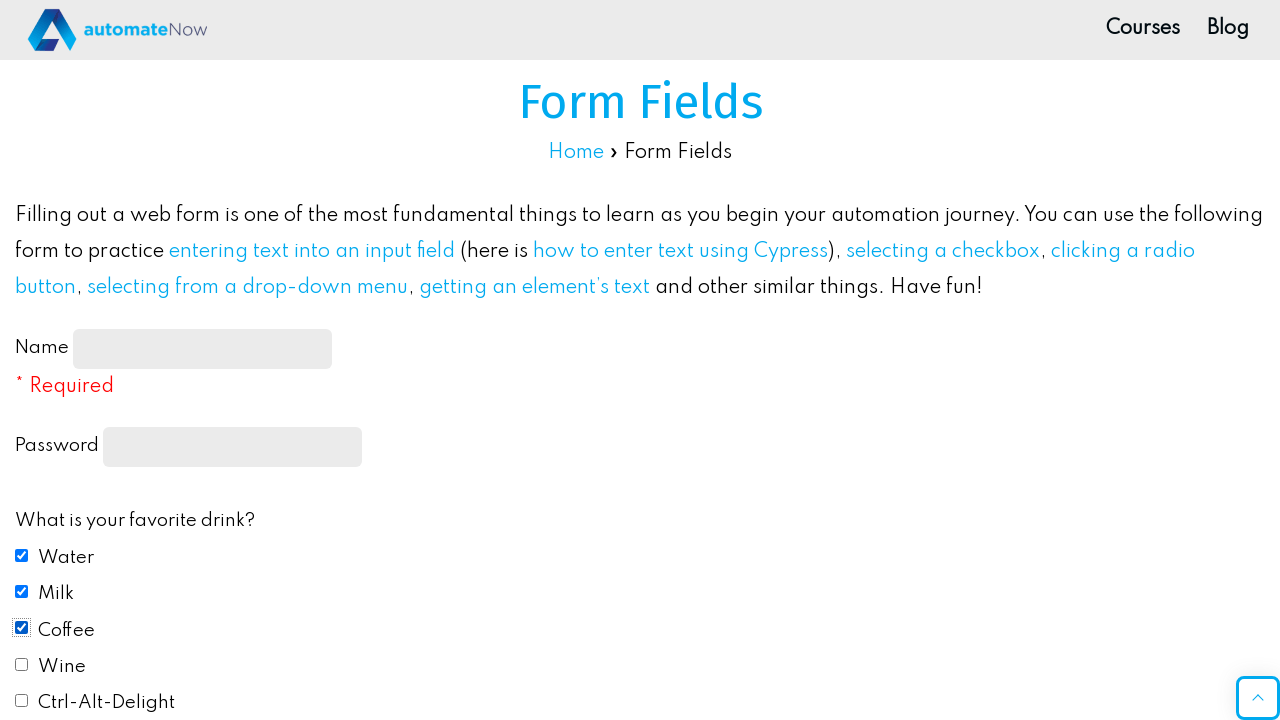

Checked fourth favorite drink checkbox (drink4) at (22, 664) on #drink4
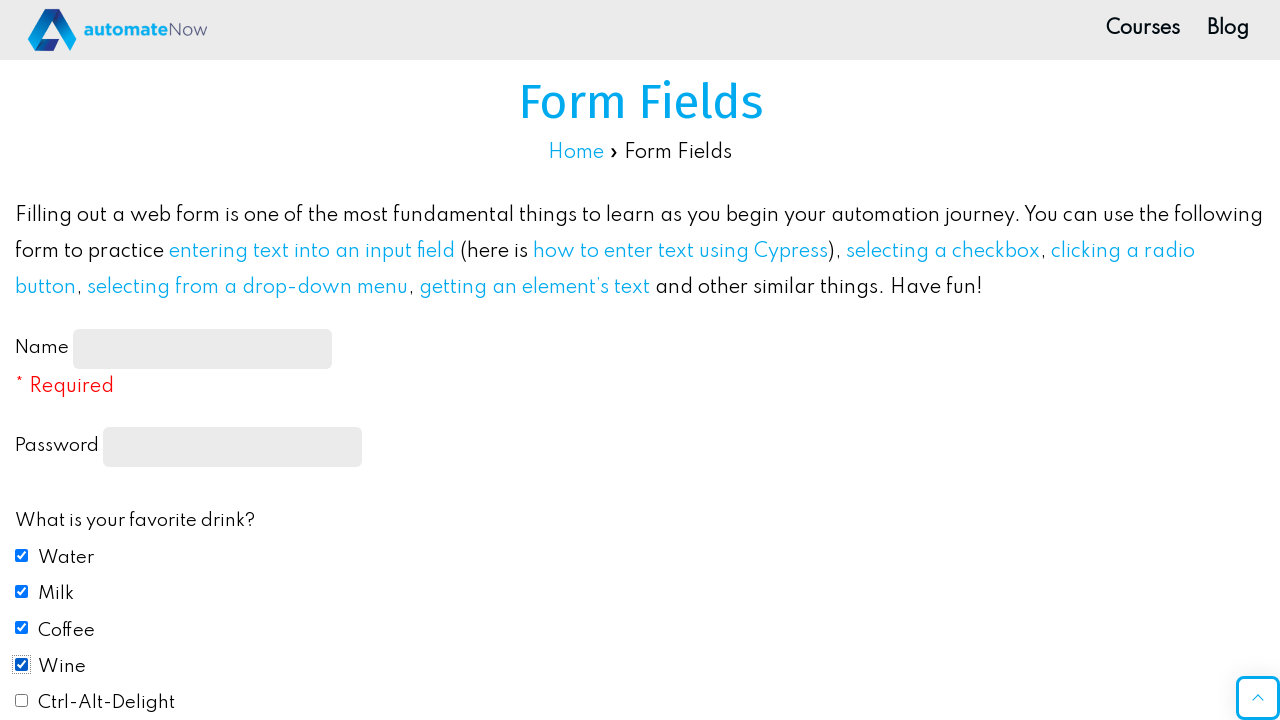

Checked fifth favorite drink checkbox (drink5) at (22, 701) on #drink5
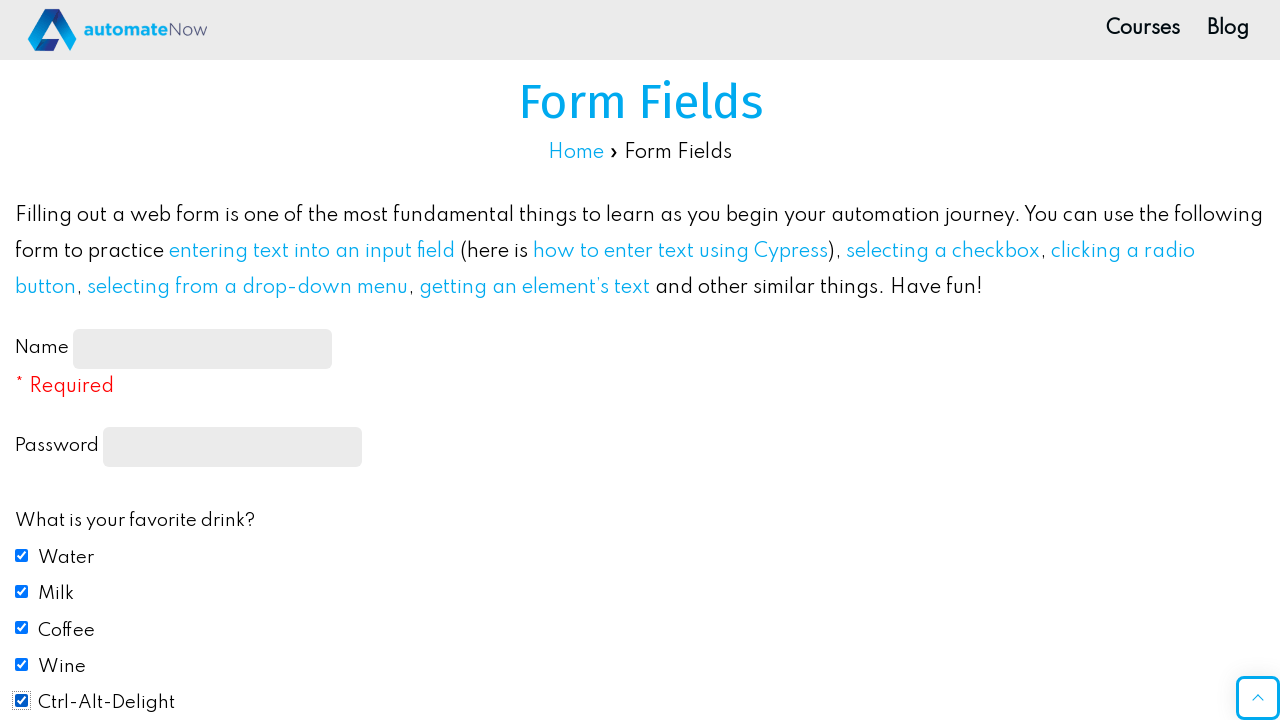

Unchecked first favorite drink checkbox (drink1) at (22, 555) on #drink1
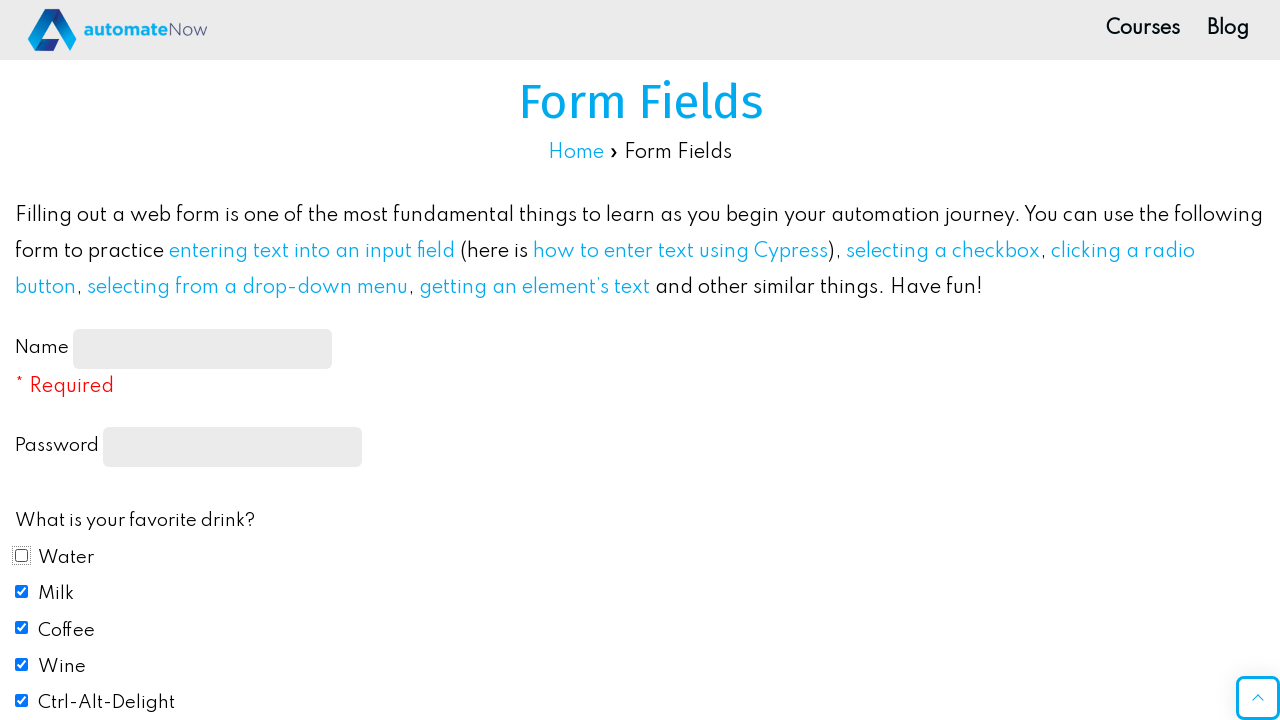

Unchecked second favorite drink checkbox (drink2) at (22, 591) on #drink2
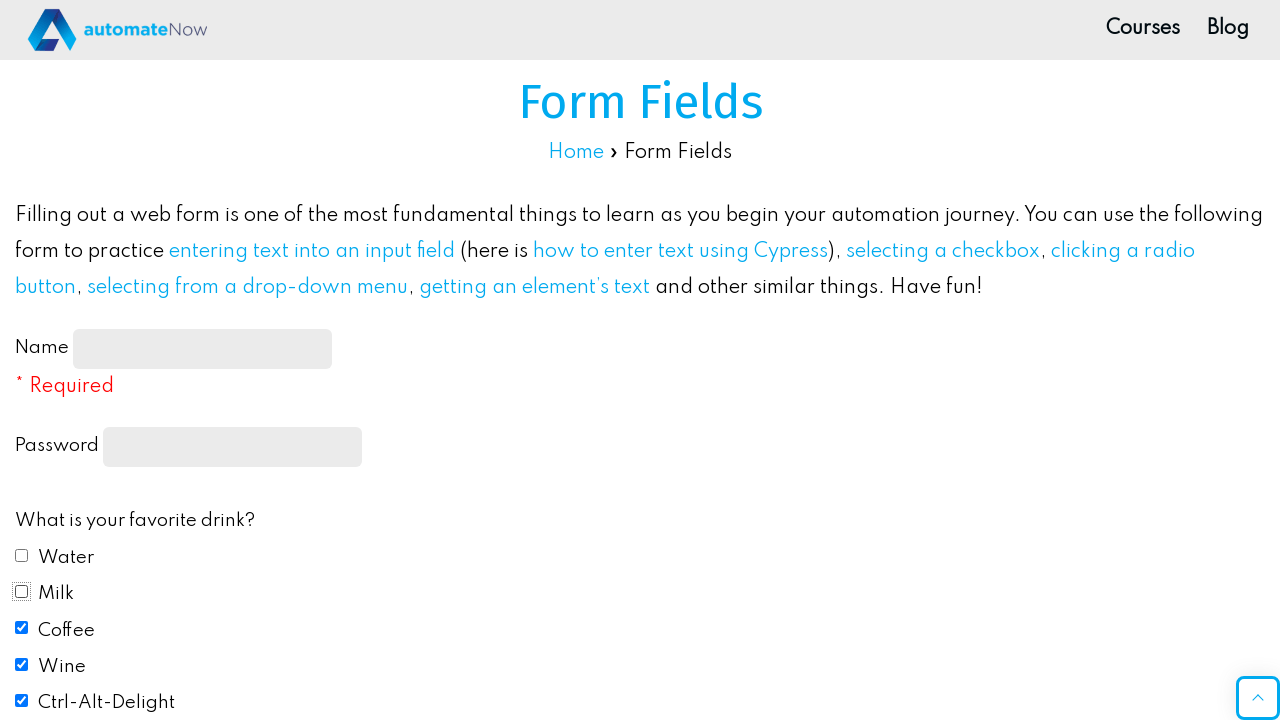

Unchecked third favorite drink checkbox (drink3) at (22, 628) on #drink3
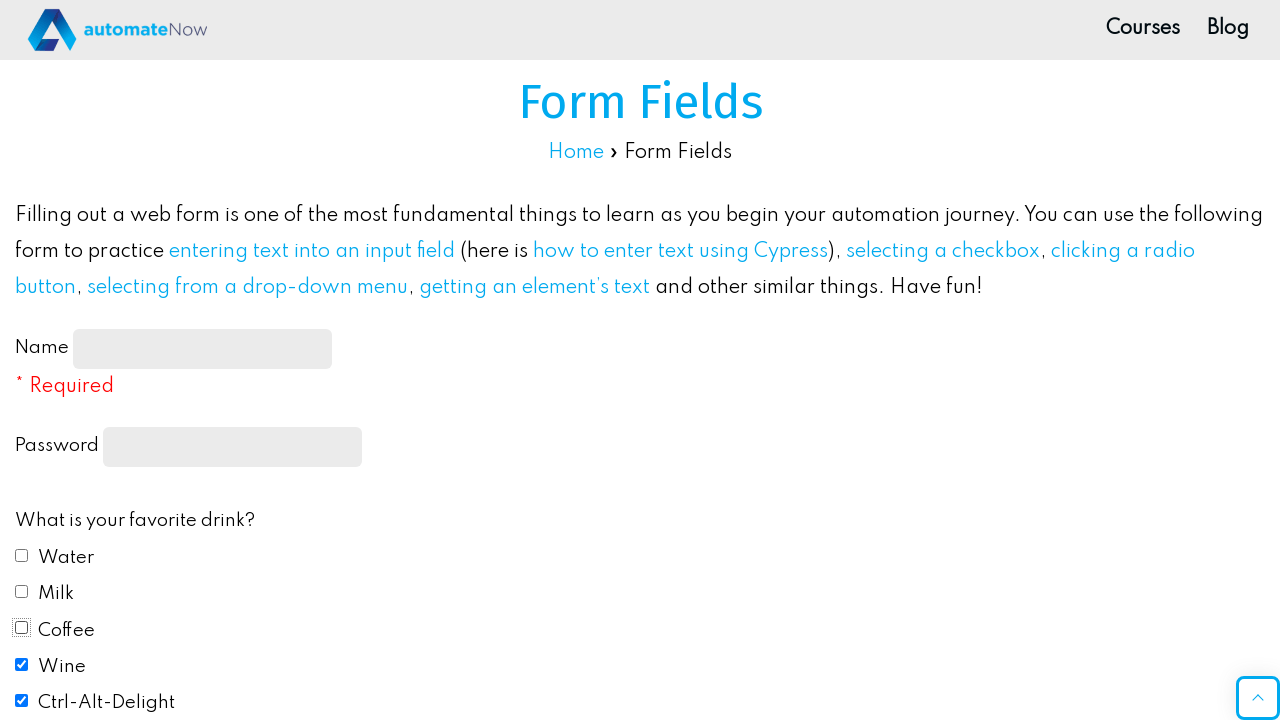

Unchecked fourth favorite drink checkbox (drink4) at (22, 664) on #drink4
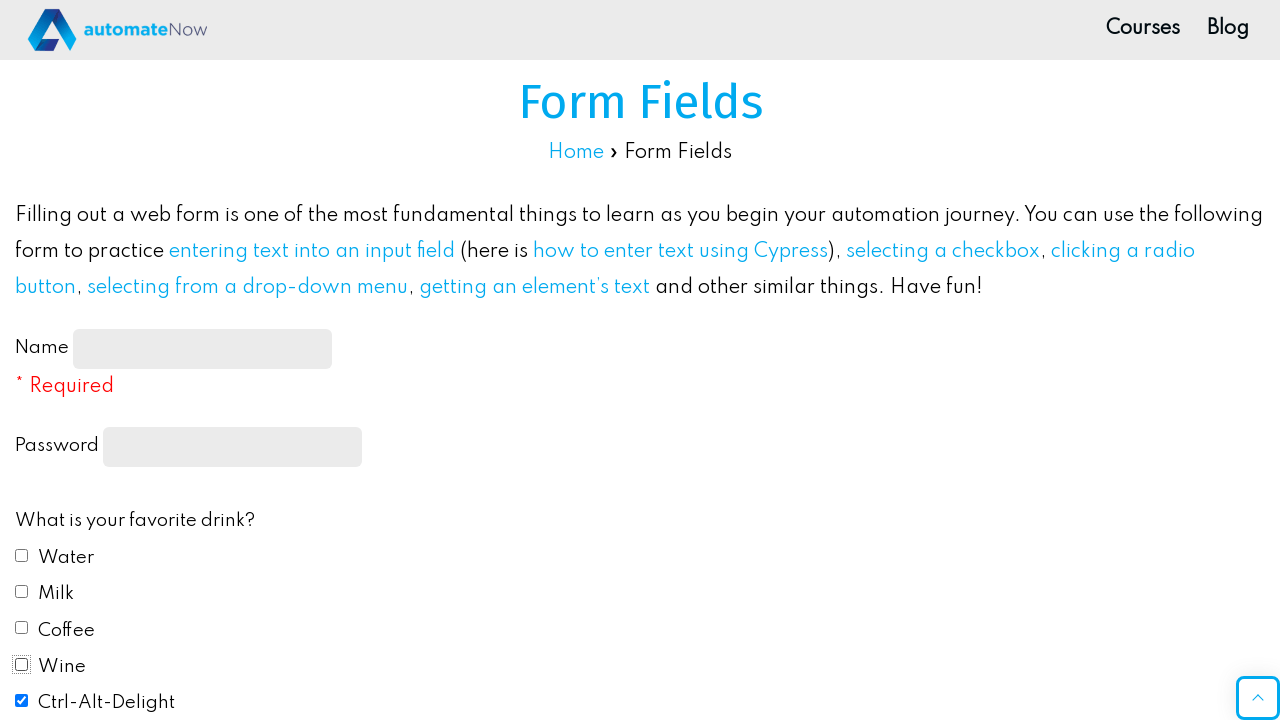

Unchecked fifth favorite drink checkbox (drink5) at (22, 701) on #drink5
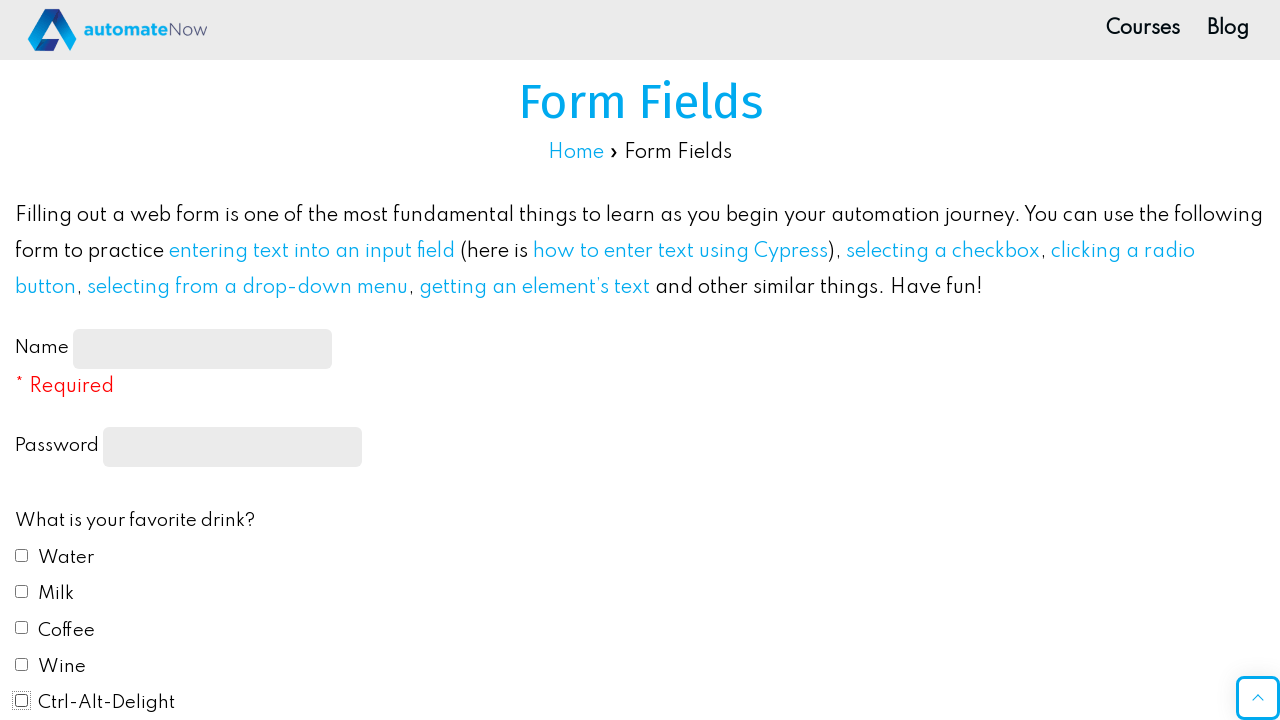

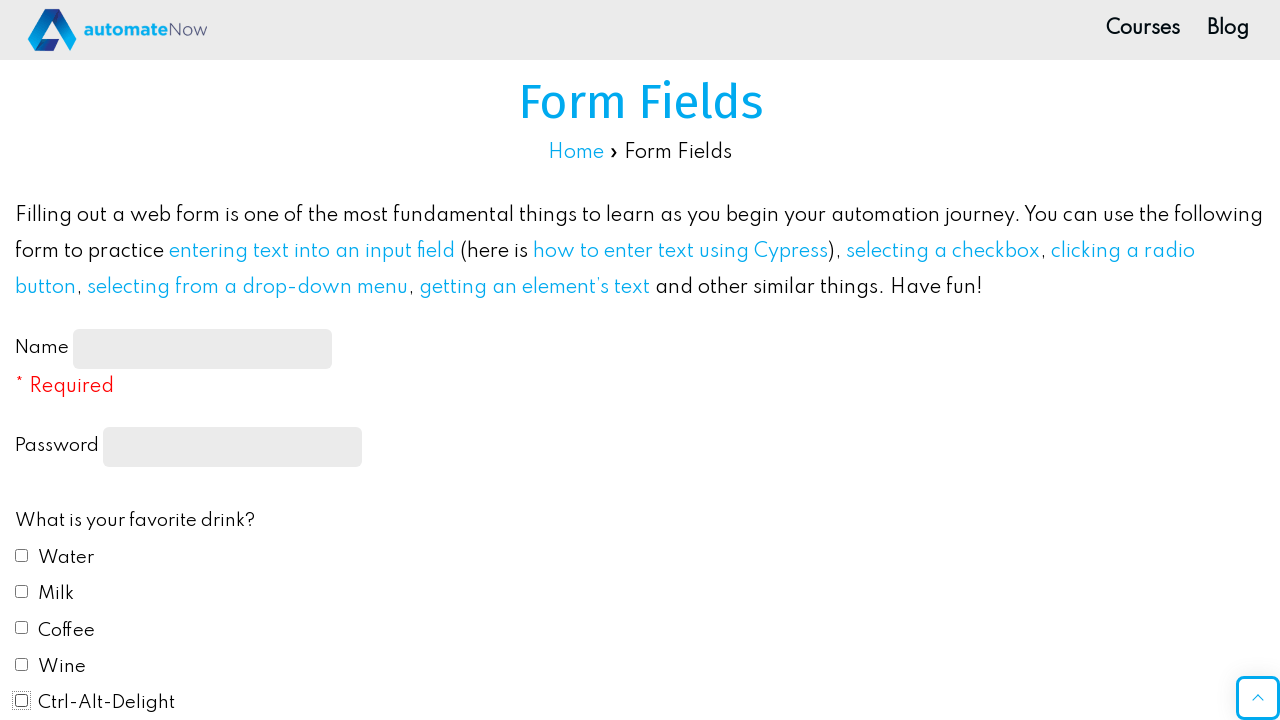